Navigates to MetLife website, clicks on the Solutions dropdown, then clicks on the Dental link, and captures the headline title from the dental page.

Starting URL: https://www.metlife.com

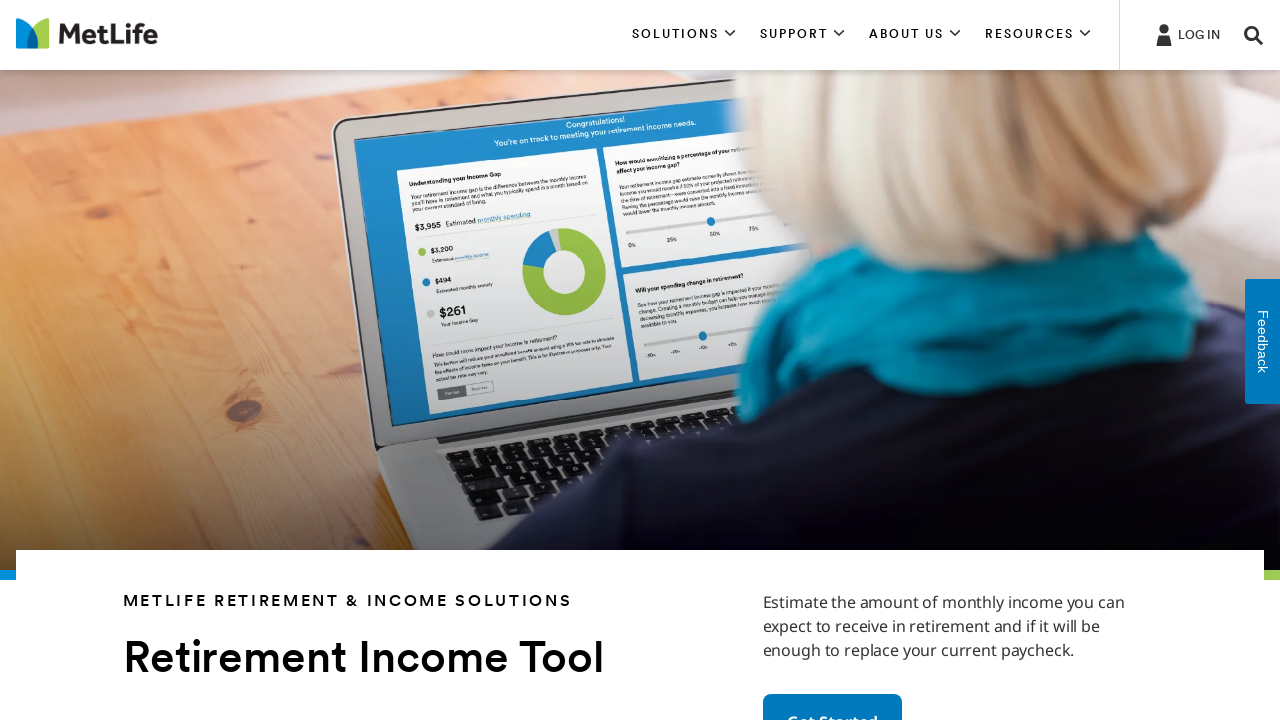

Clicked on Solutions dropdown menu at (684, 35) on xpath=//*[contains(text(), 'SOLUTIONS')]
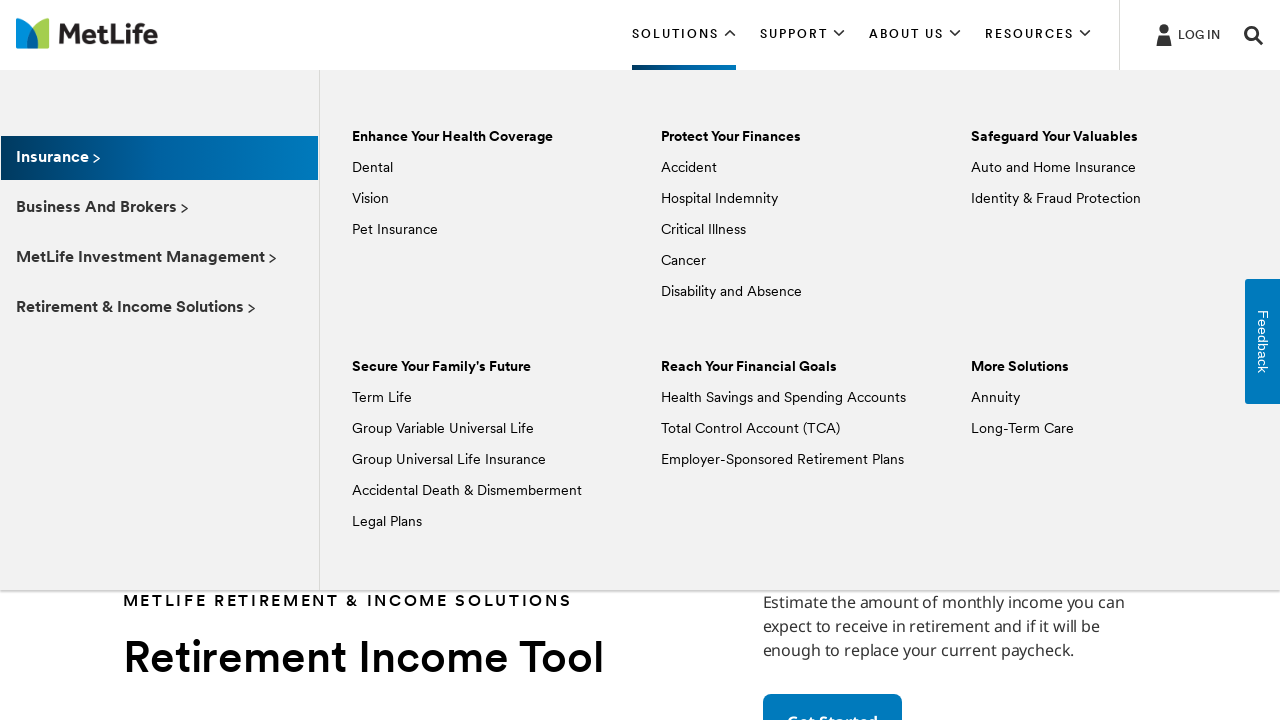

Clicked on Dental link from Solutions dropdown at (372, 168) on xpath=//*[text() = 'Dental']
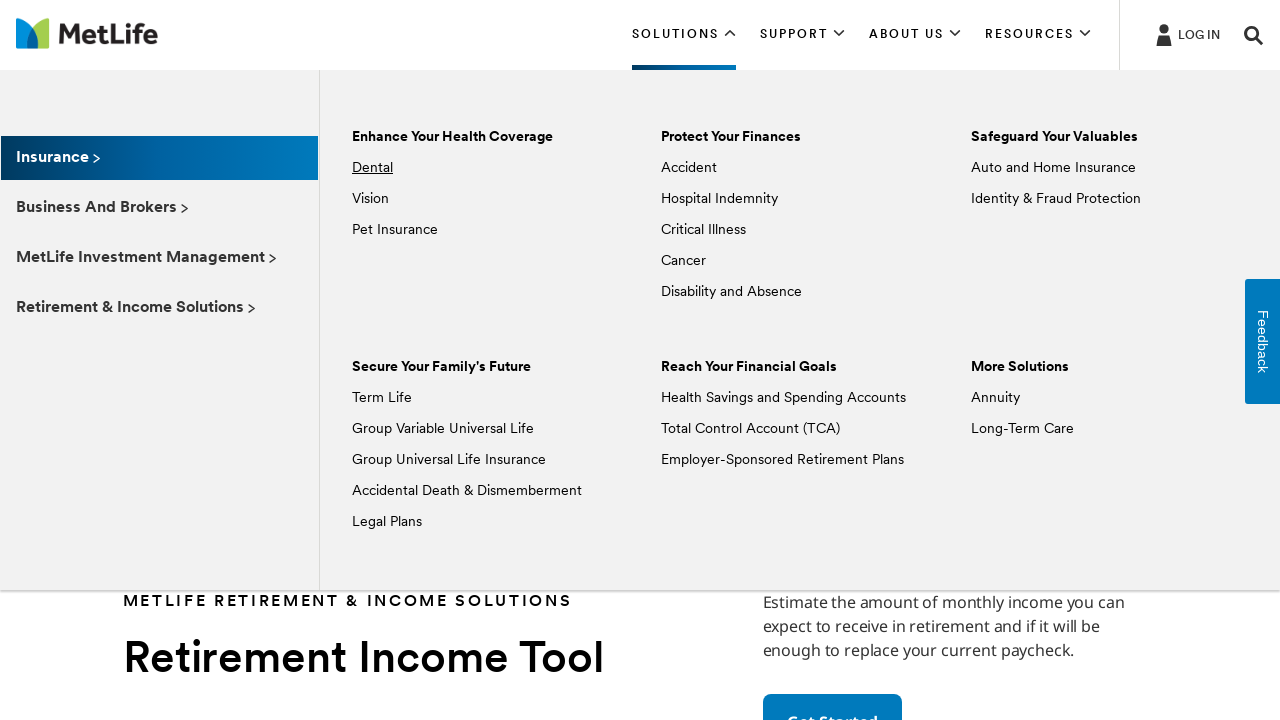

Headline title element loaded on dental page
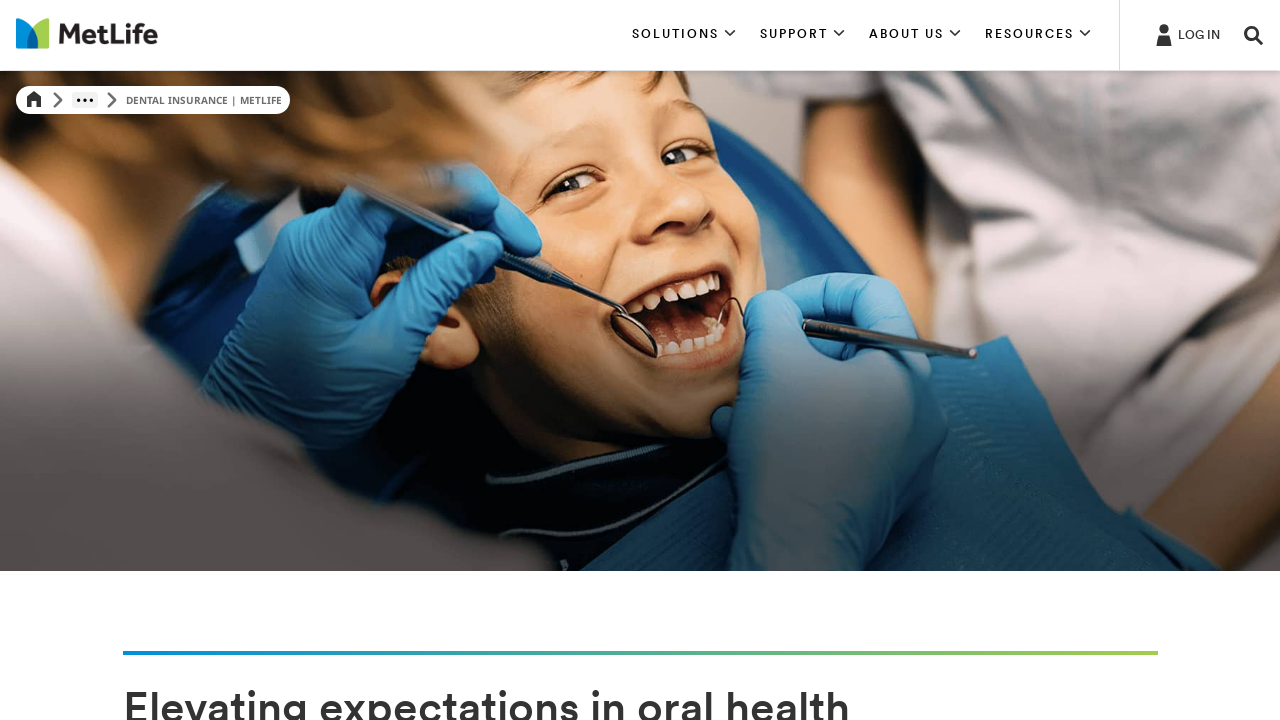

Retrieved headline title: 
                                    Dental Insurance
                                
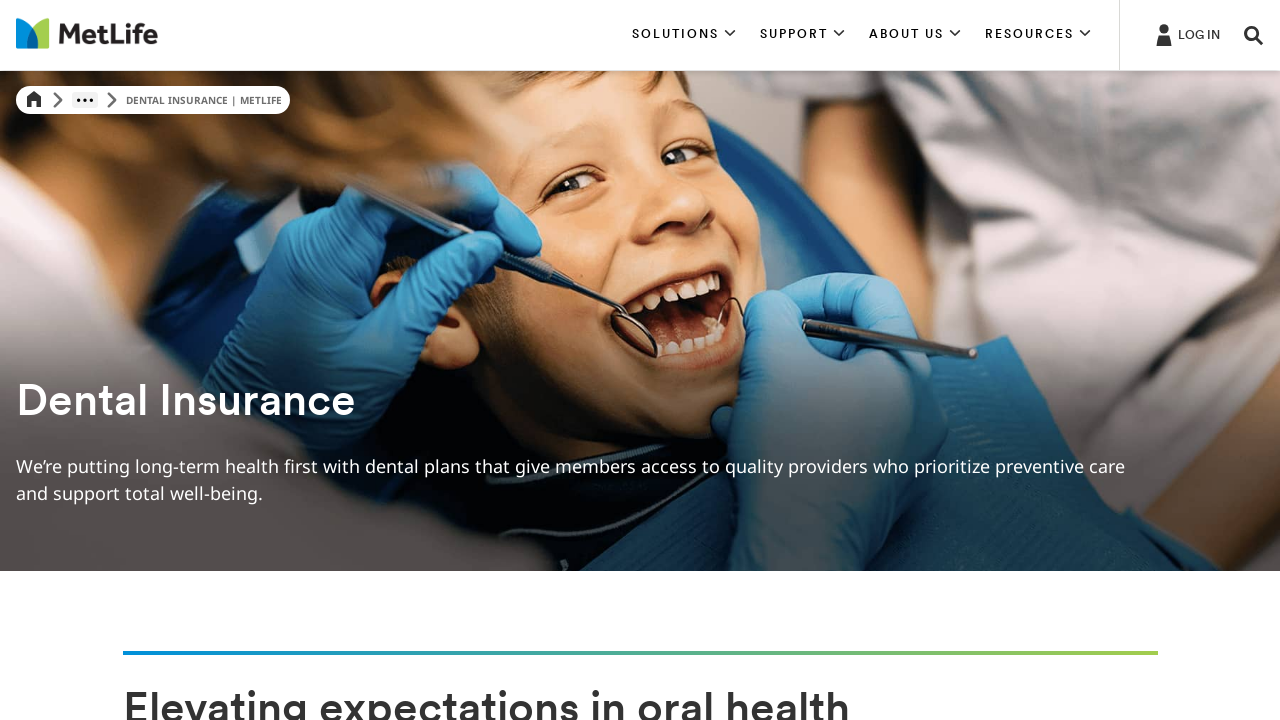

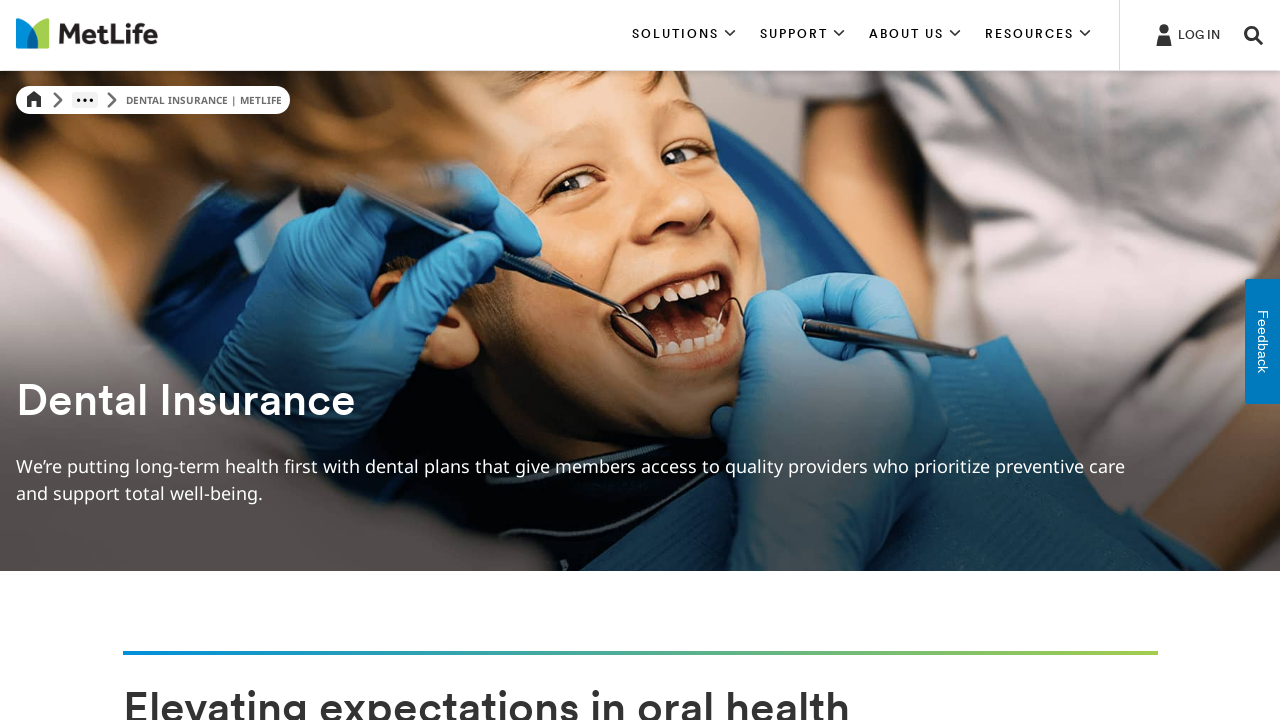